Tests clicking the "Privacy" link on the Gmail login page

Starting URL: https://gmail.com

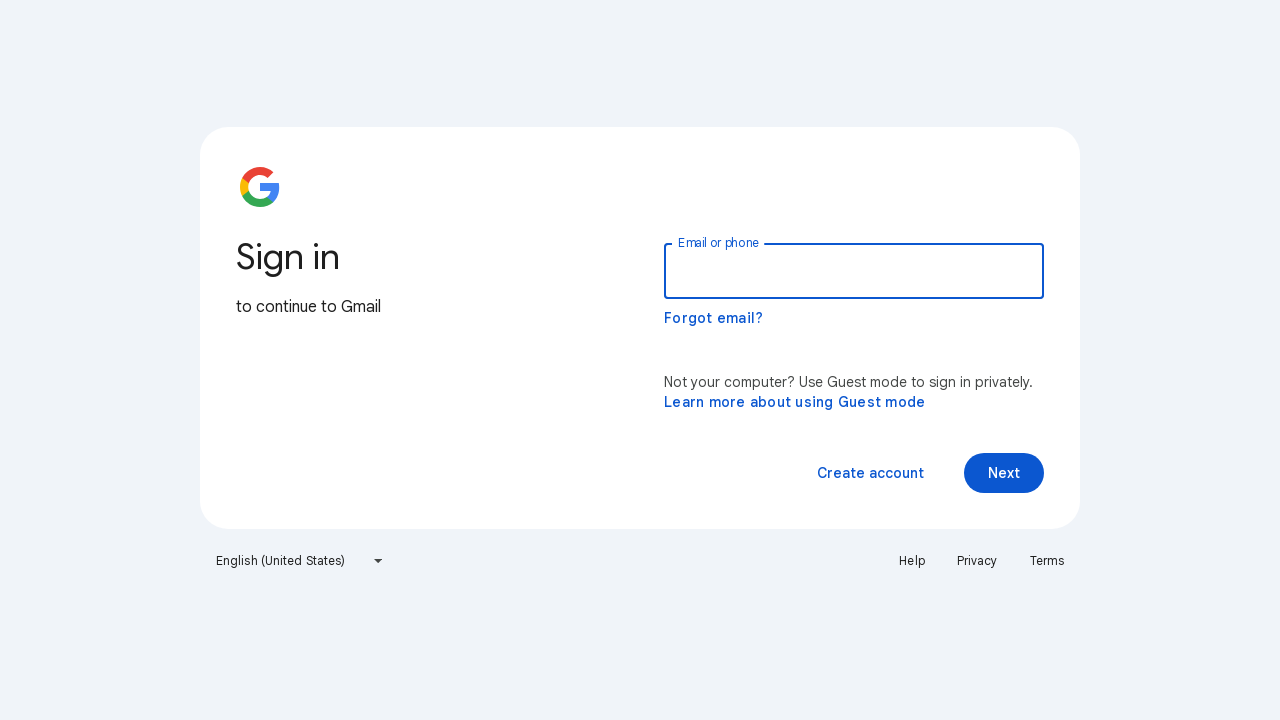

Gmail login page loaded (domcontentloaded)
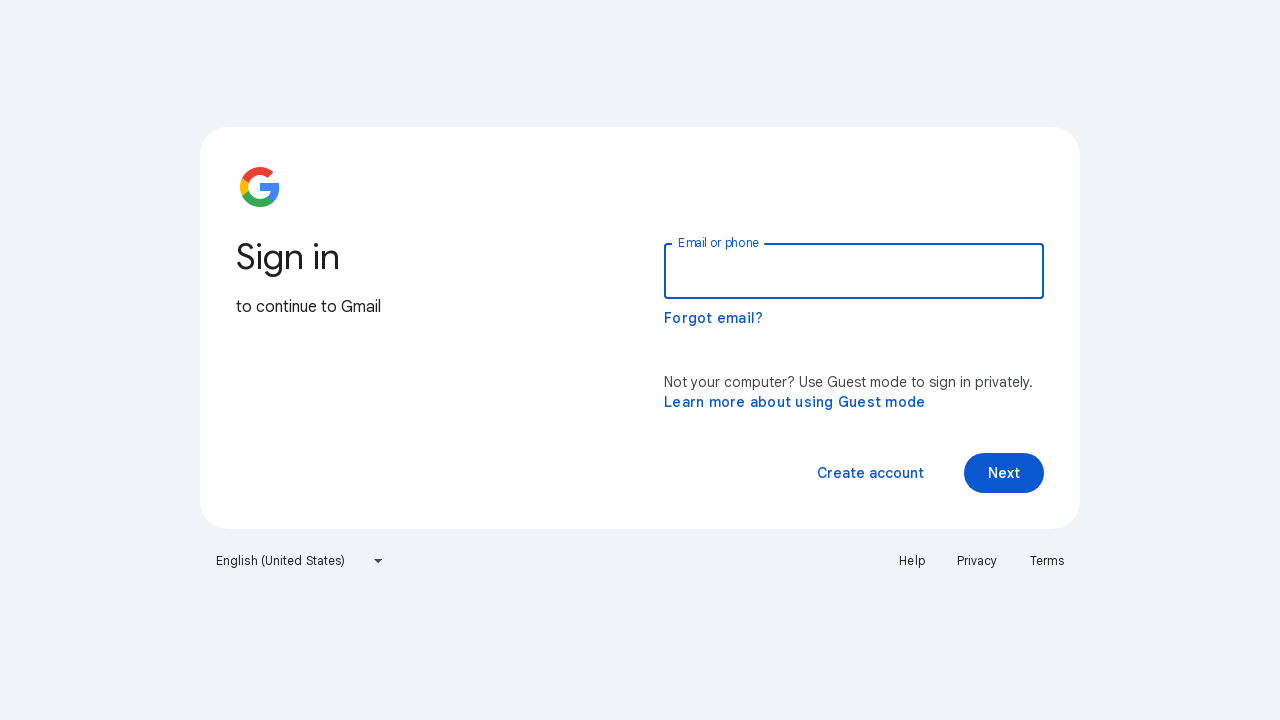

Clicked on 'Privacy' link on Gmail login page at (977, 561) on a:has-text('Privacy')
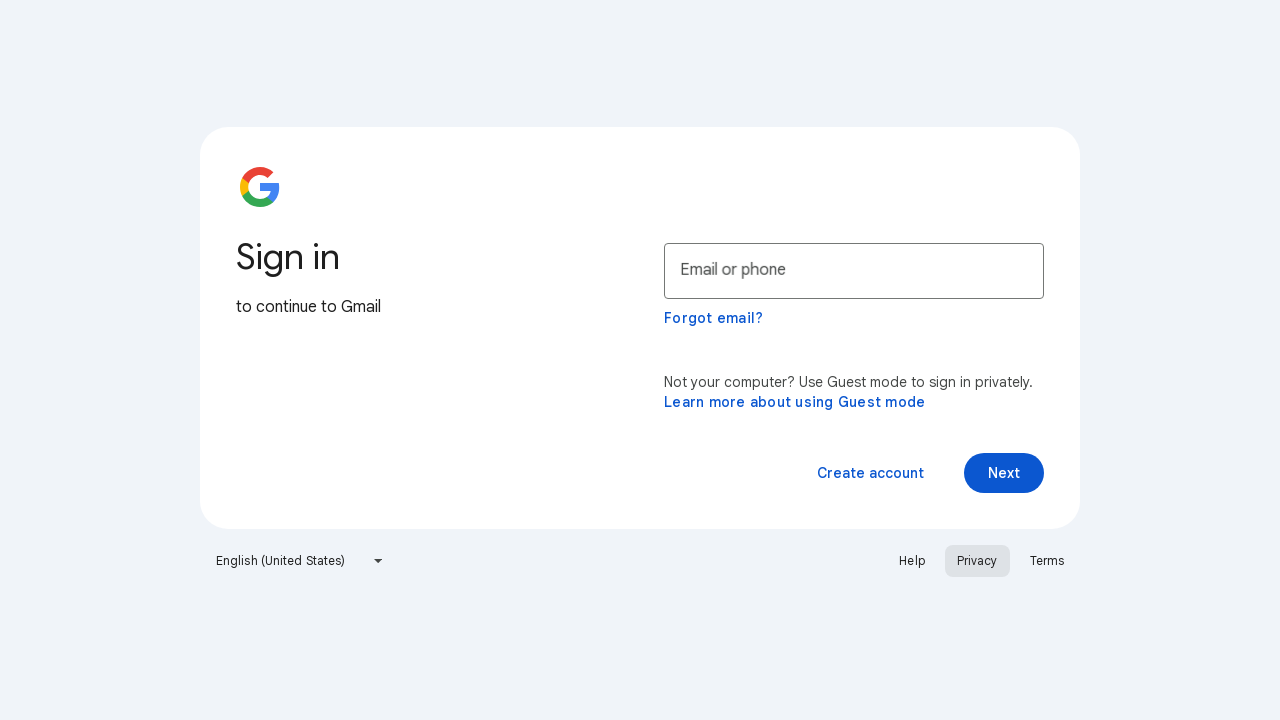

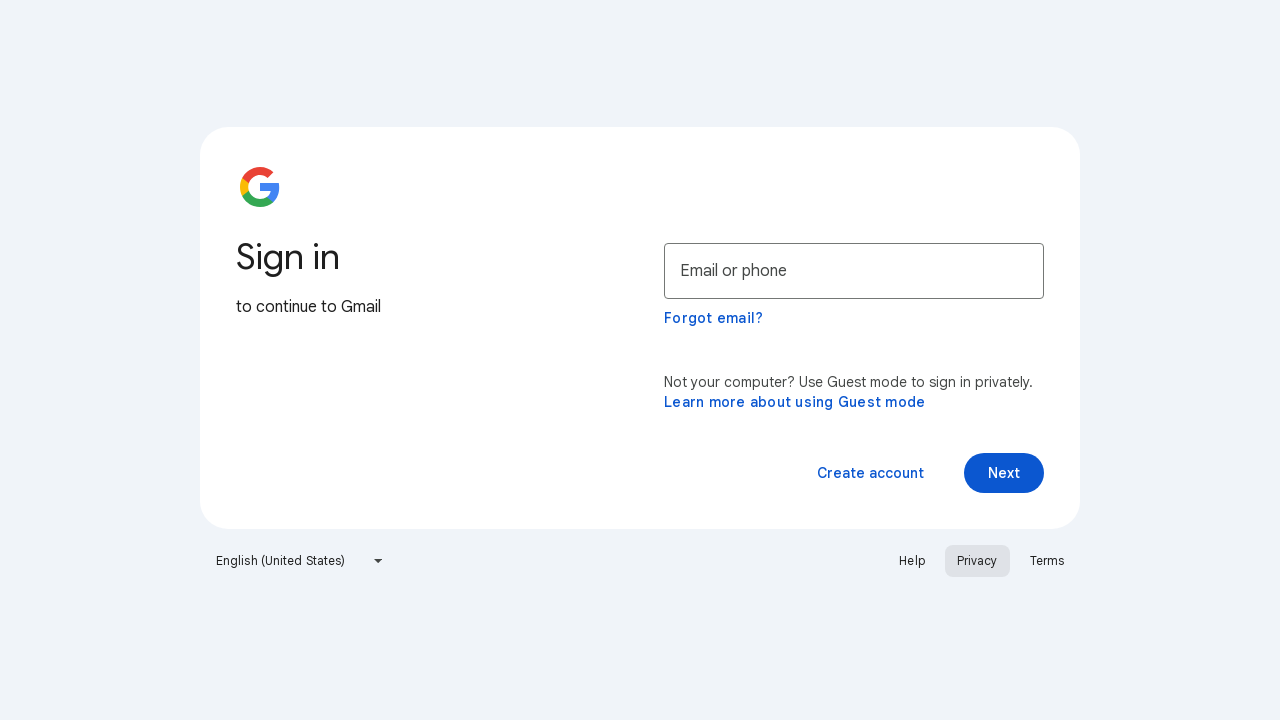